Tests browser alert handling by clicking a button to trigger a confirmation alert, then dismissing the alert and verifying the result message is displayed

Starting URL: https://training-support.net/webelements/alerts

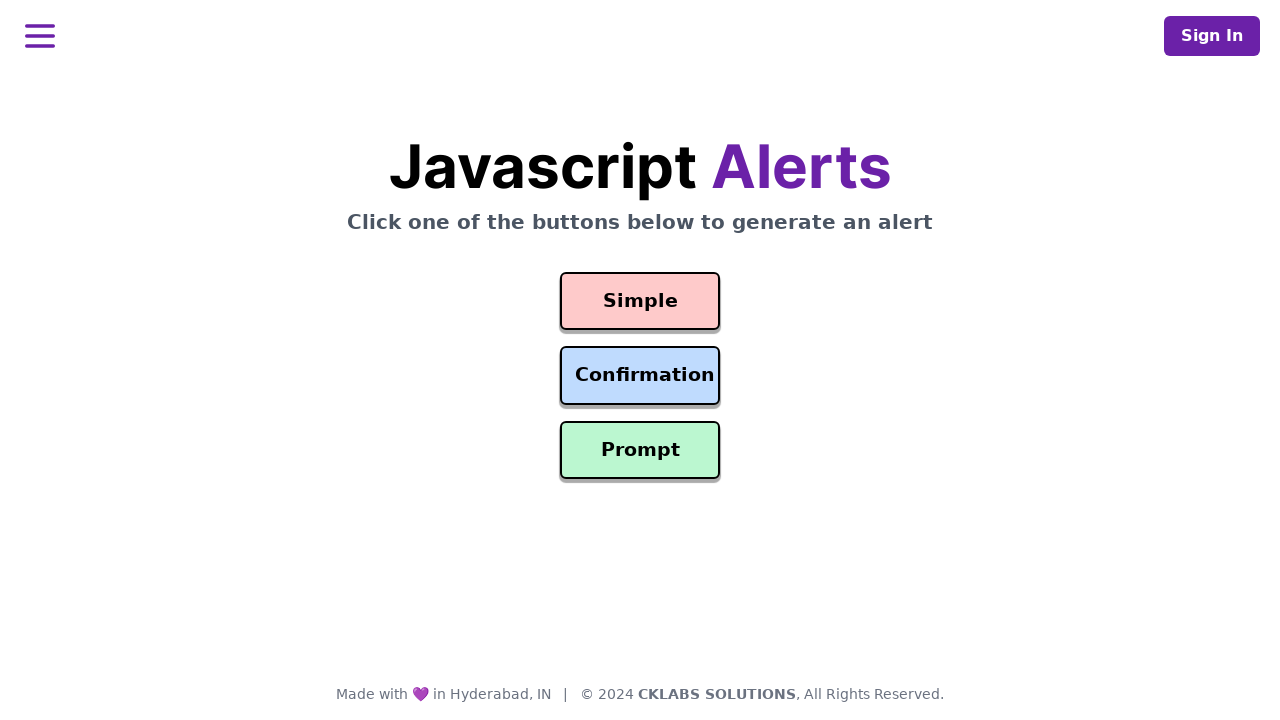

Clicked confirmation button to trigger alert at (640, 376) on #confirmation
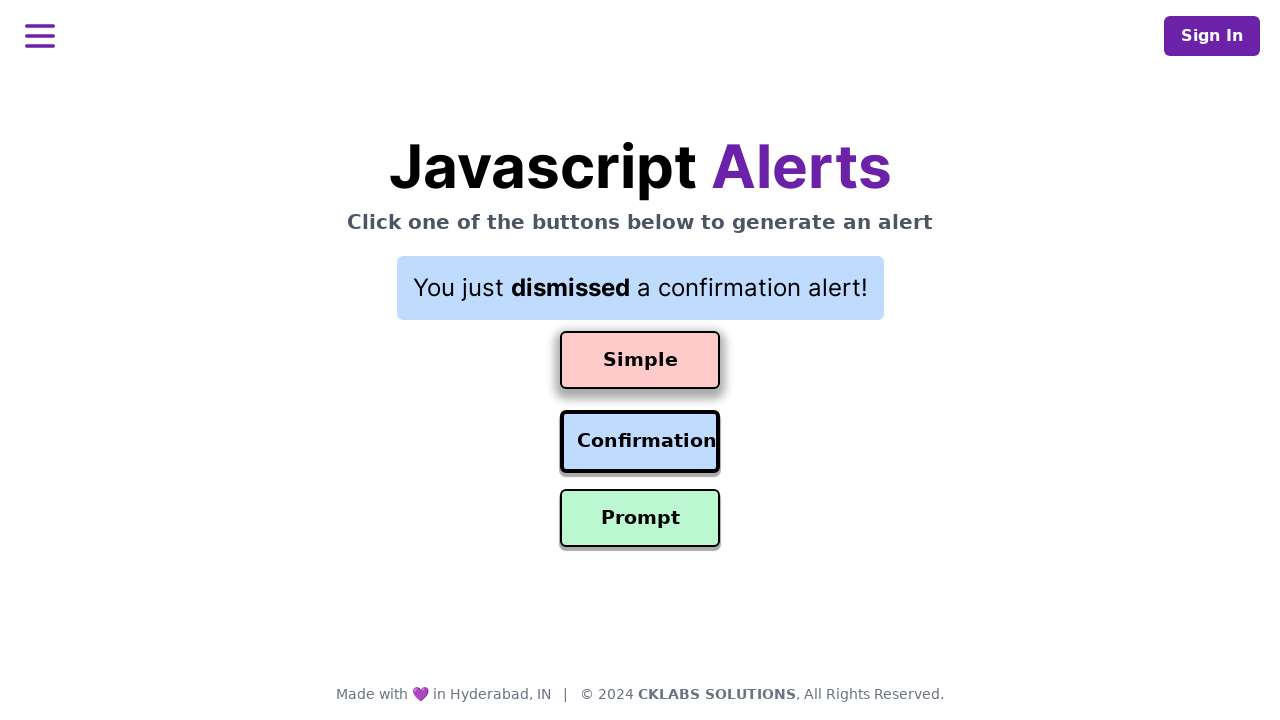

Set up dialog handler to dismiss confirmation alert
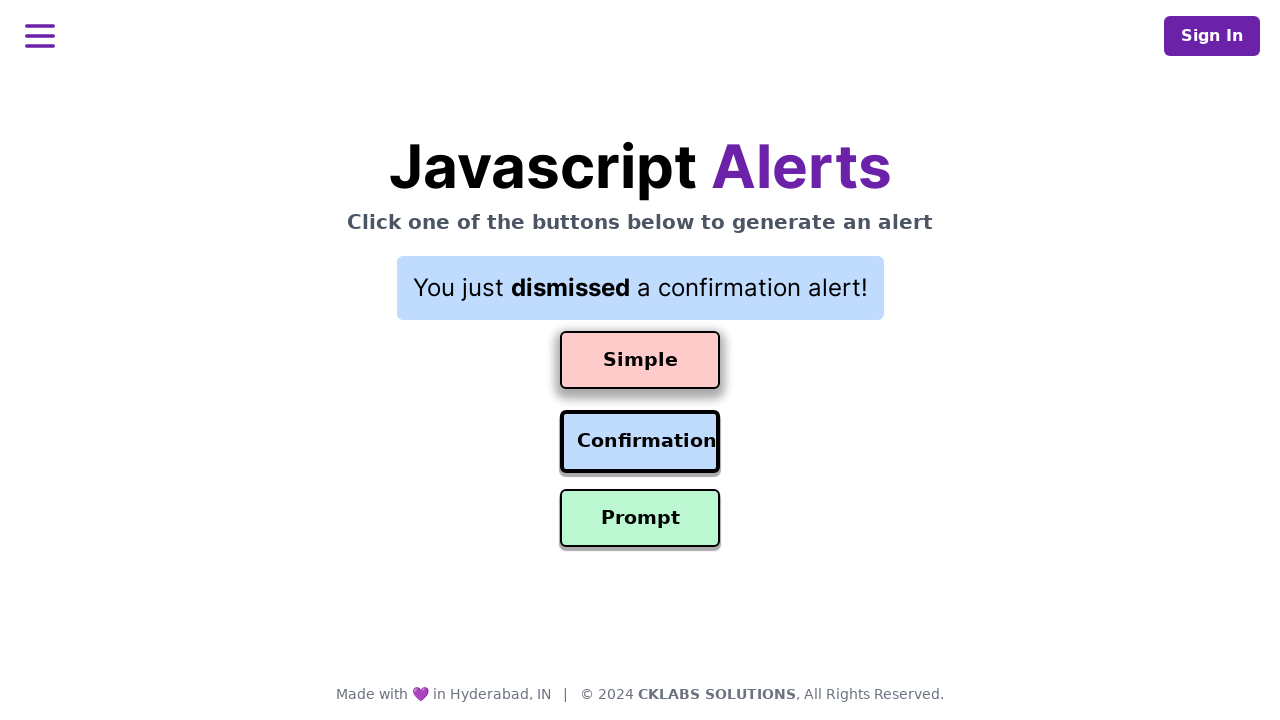

Result message displayed after dismissing alert
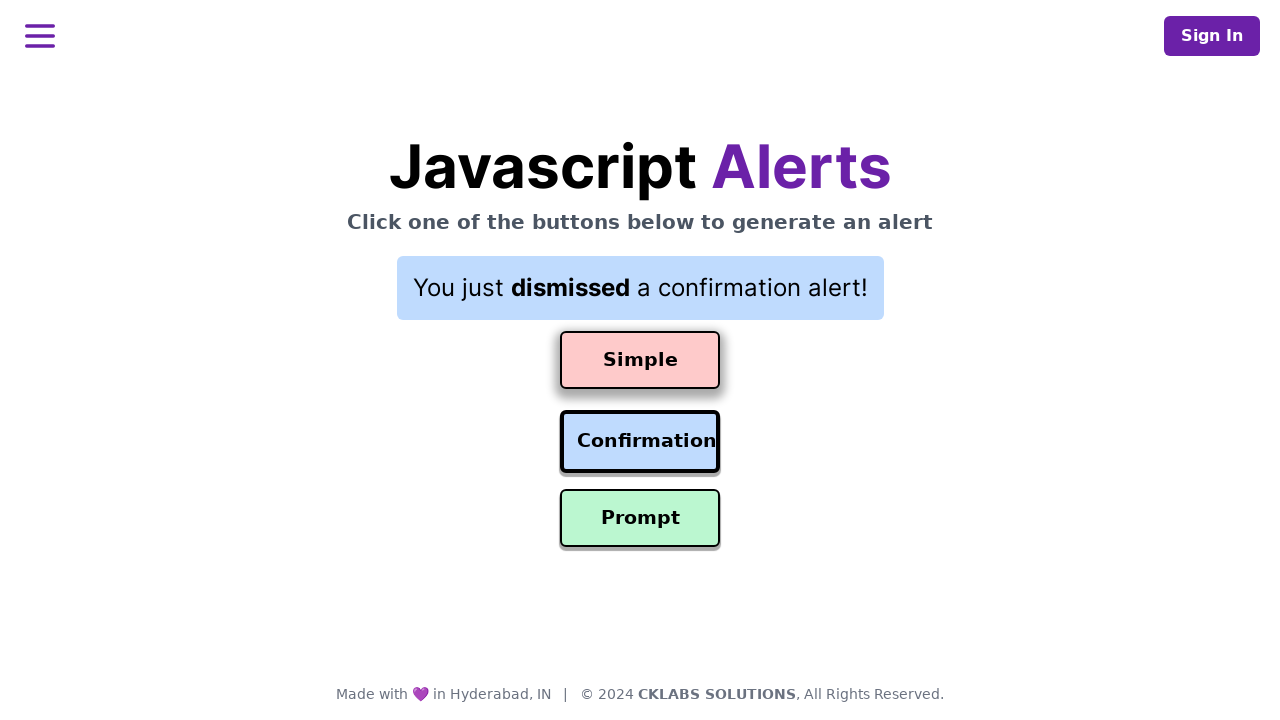

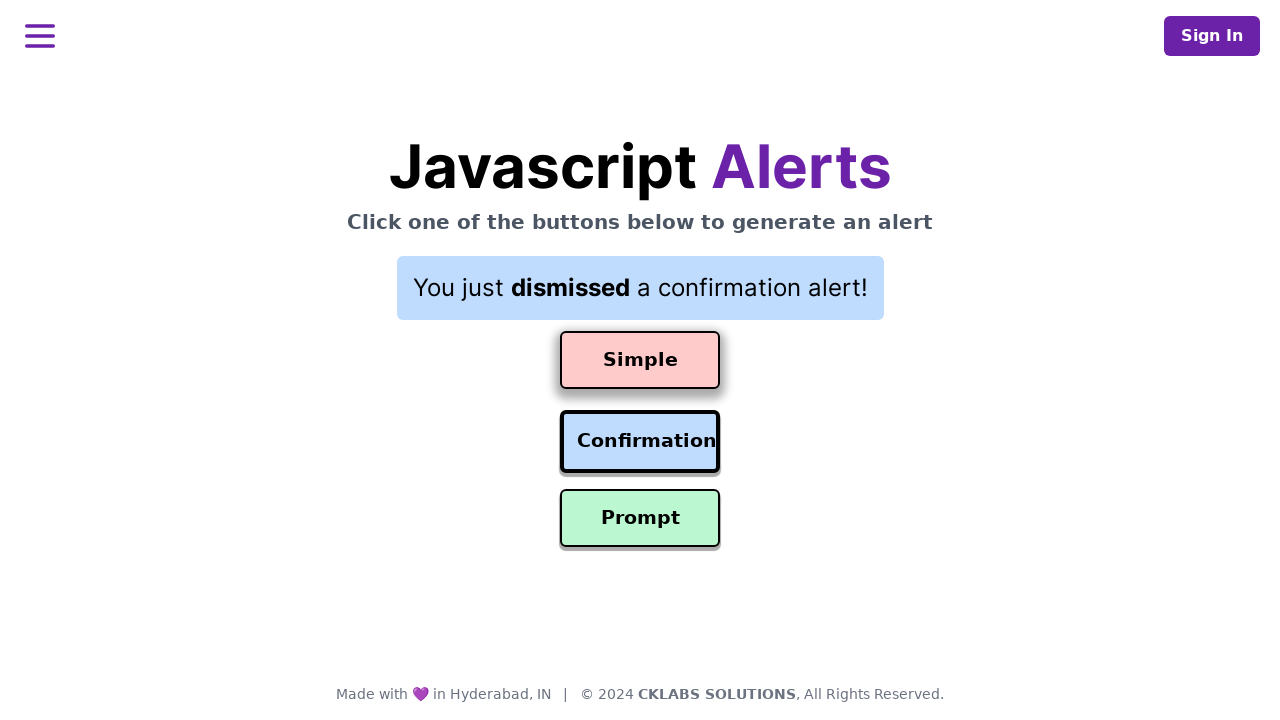